Tests alert handling functionality by navigating through a dropdown menu to access alerts page and accepting a simple alert dialog

Starting URL: https://demo.automationtesting.in/Alerts.html

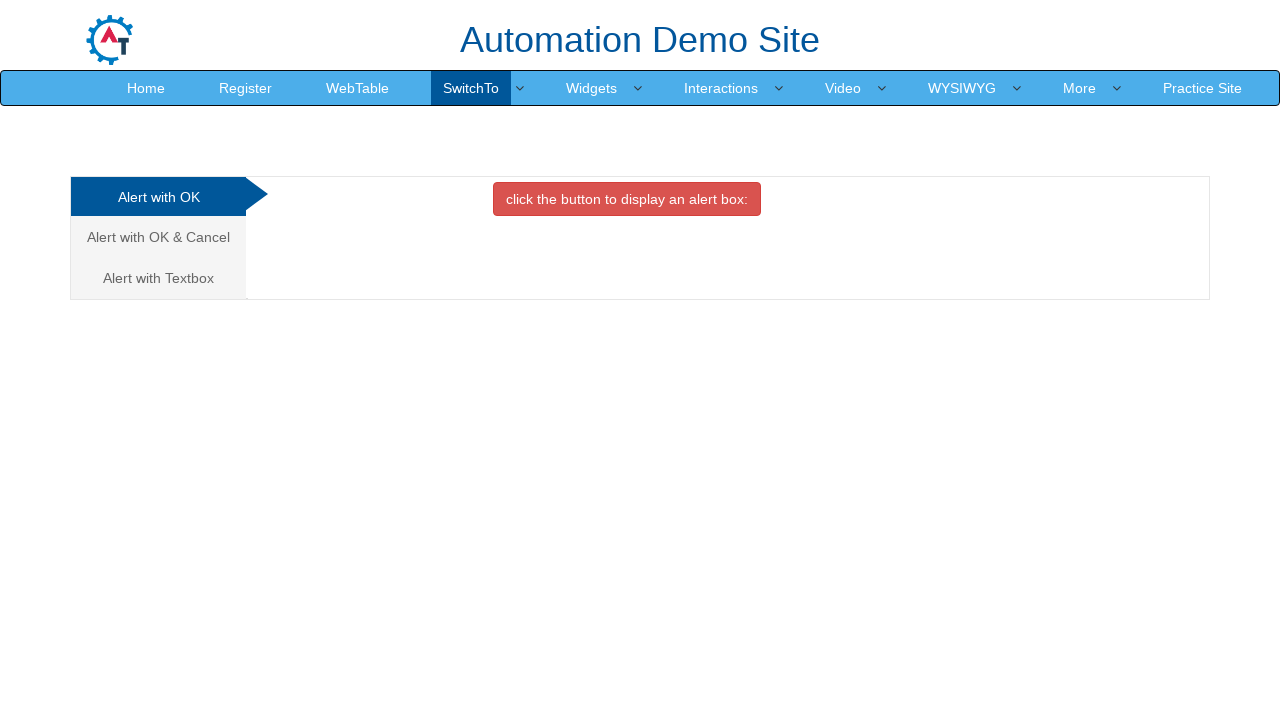

Hovered over SwitchTo menu item to reveal dropdown at (471, 88) on xpath=//a[text()='SwitchTo']
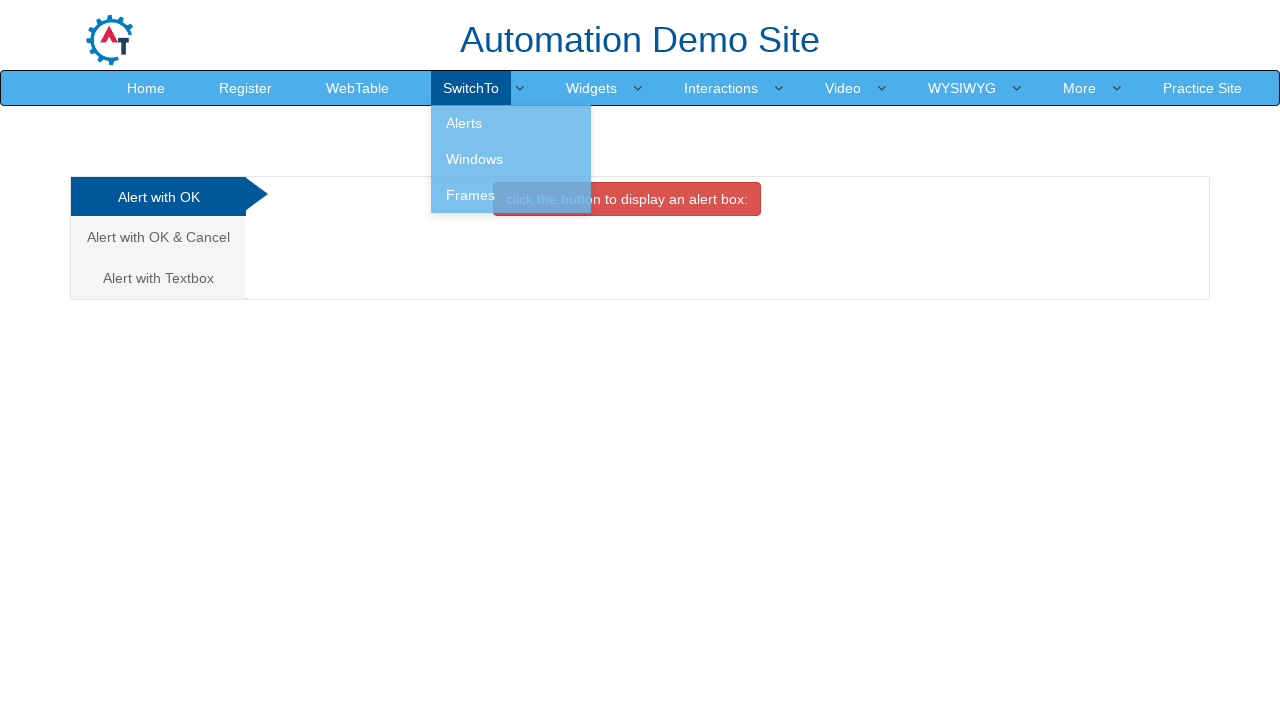

Clicked on Alerts option in the dropdown at (511, 123) on xpath=//a[text()='Alerts']
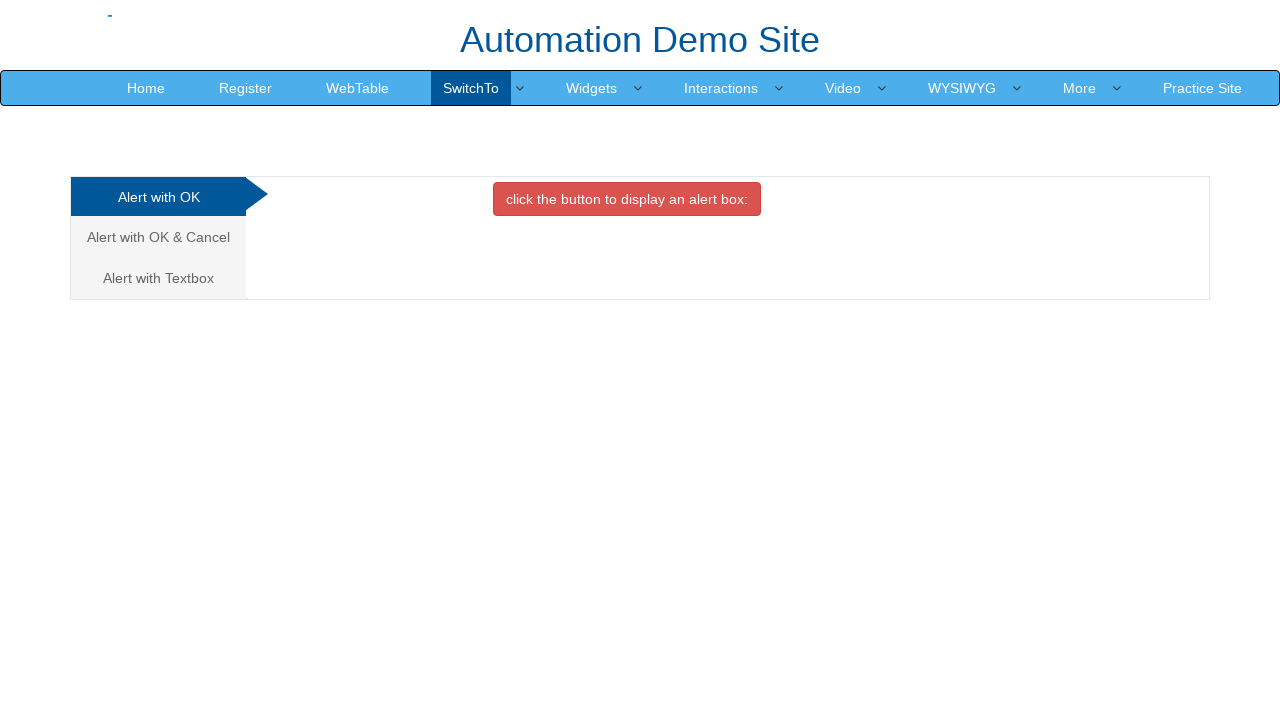

Clicked the alert button to trigger the alert at (627, 199) on xpath=//button[@class='btn btn-danger']
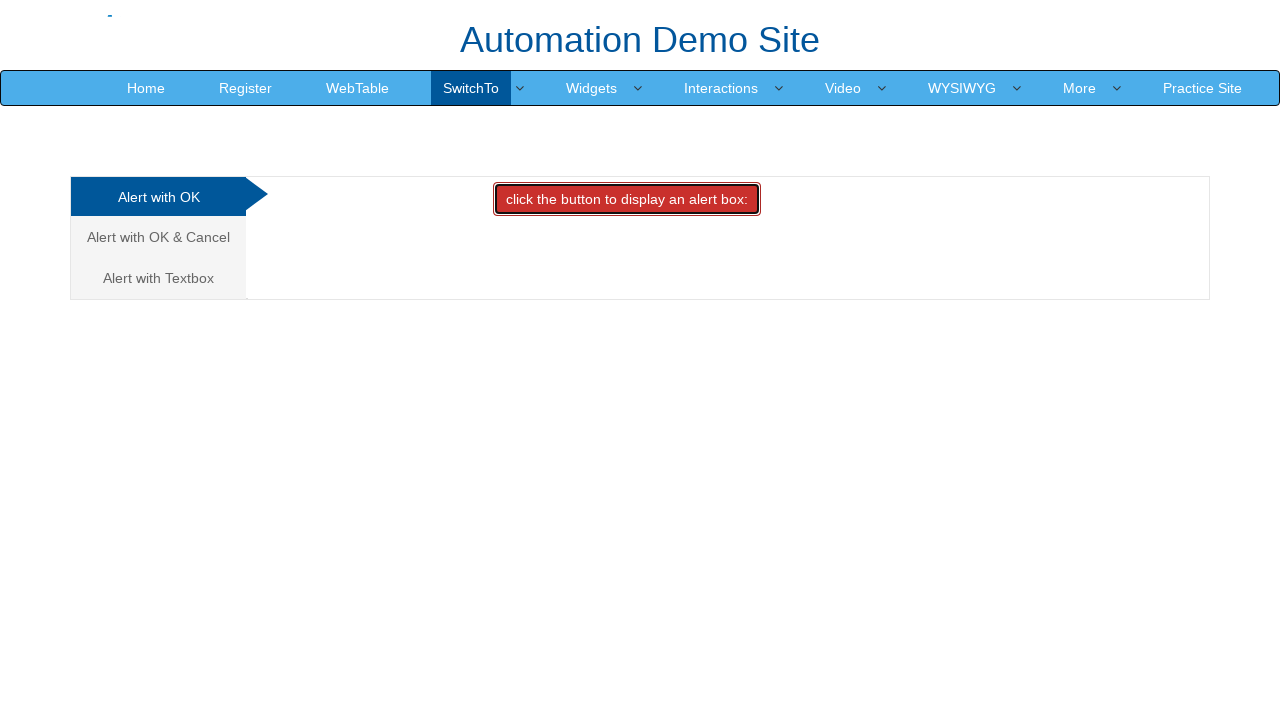

Set up dialog handler to accept alerts
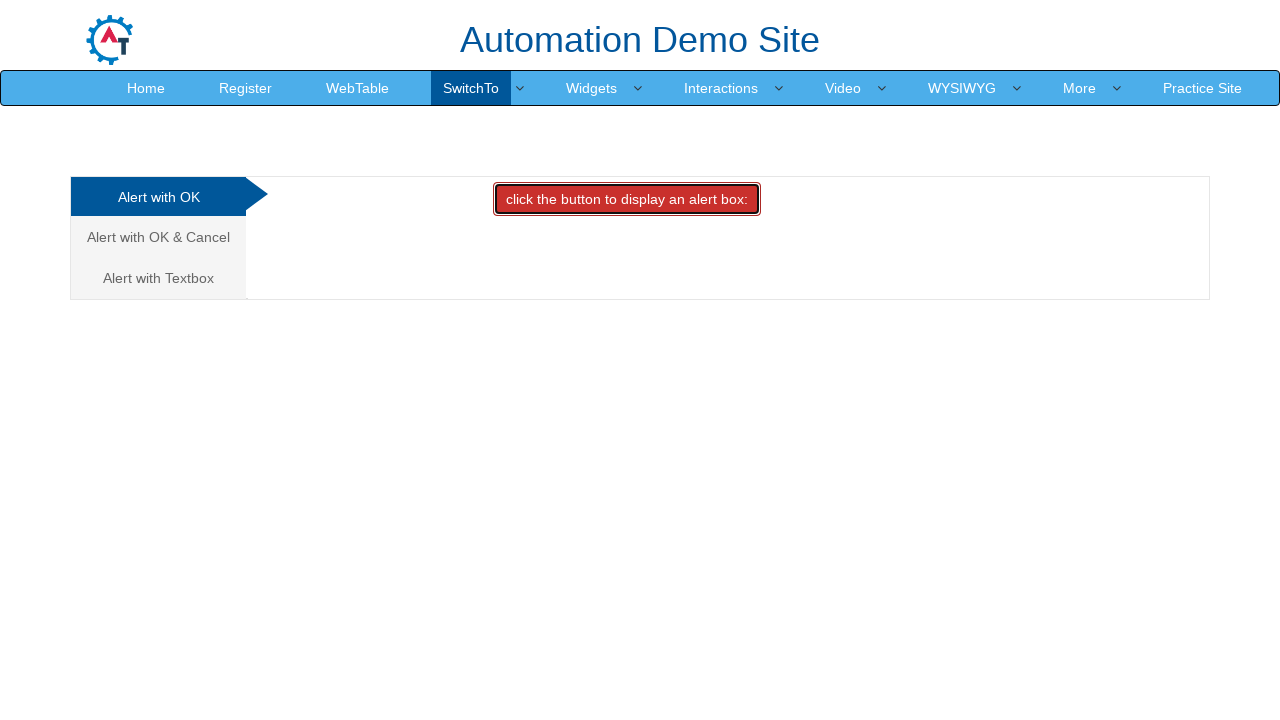

Triggered the alert again and accepted the dialog at (627, 199) on xpath=//button[@class='btn btn-danger']
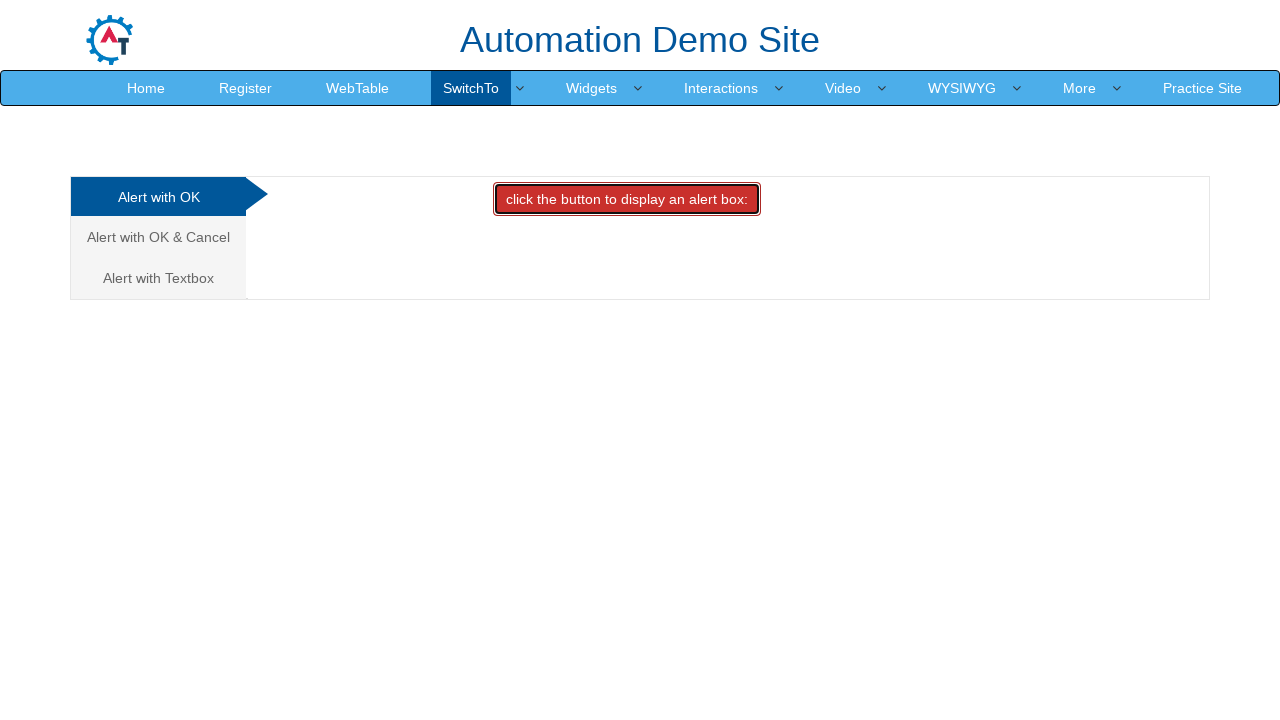

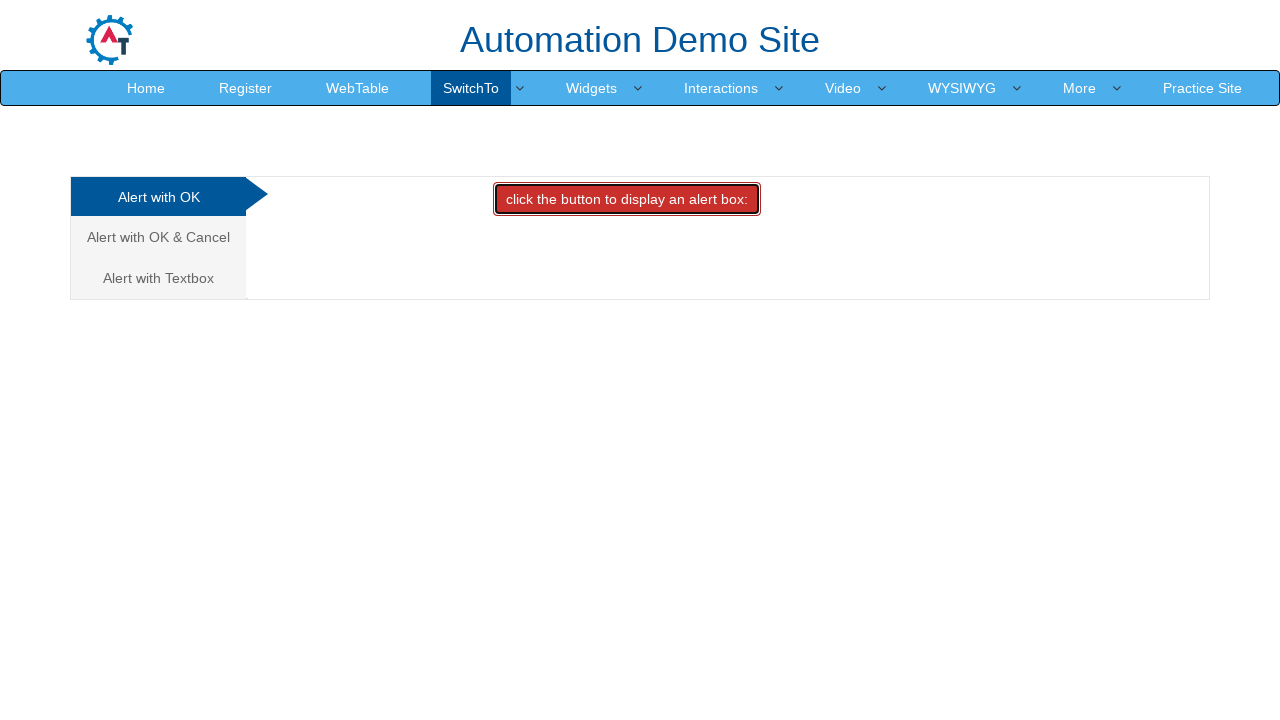